Navigates to the login page and verifies the h2 heading text is correct

Starting URL: https://the-internet.herokuapp.com/

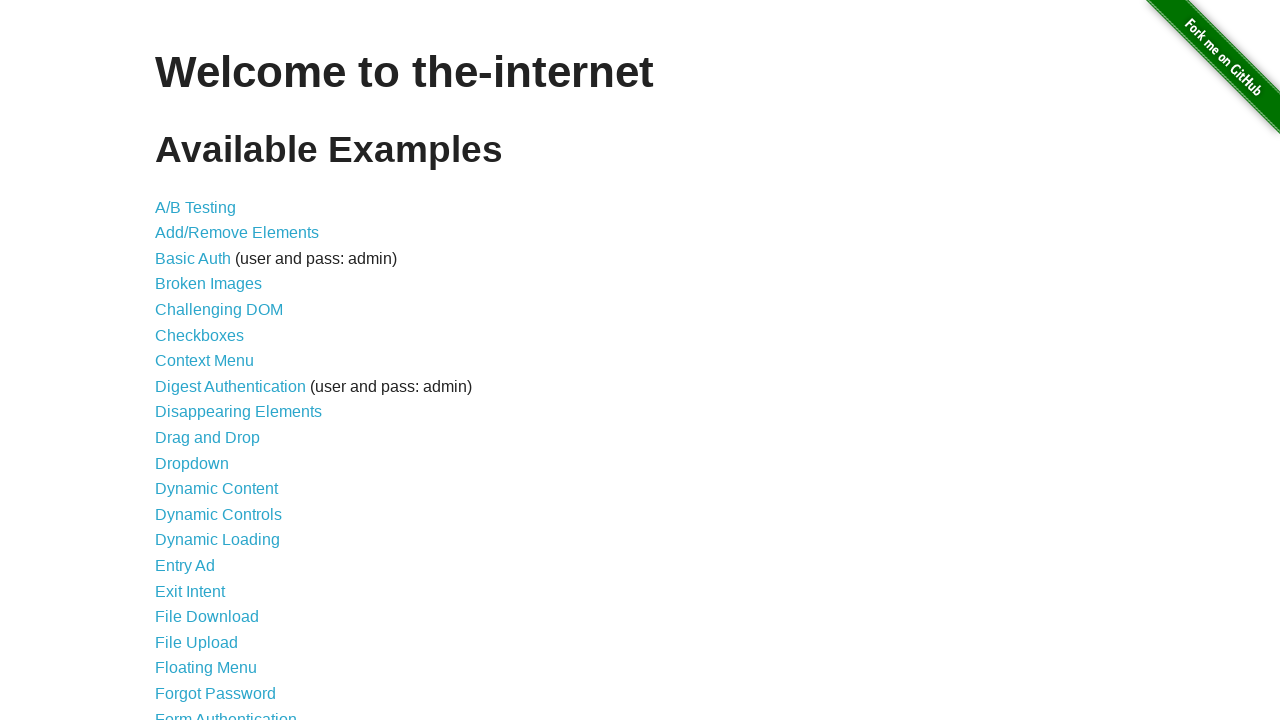

Clicked on Form Authentication link at (226, 712) on xpath=//*[@id="content"]/ul/li[21]/a
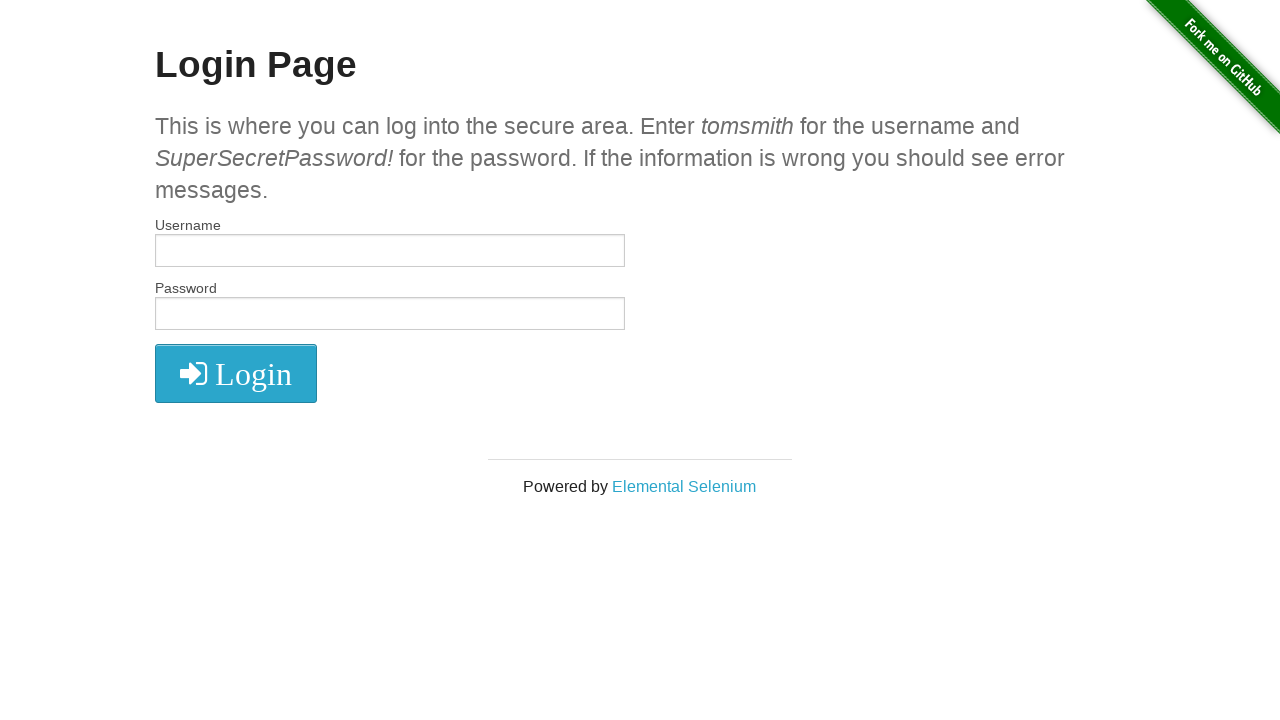

Located h2 element on the page
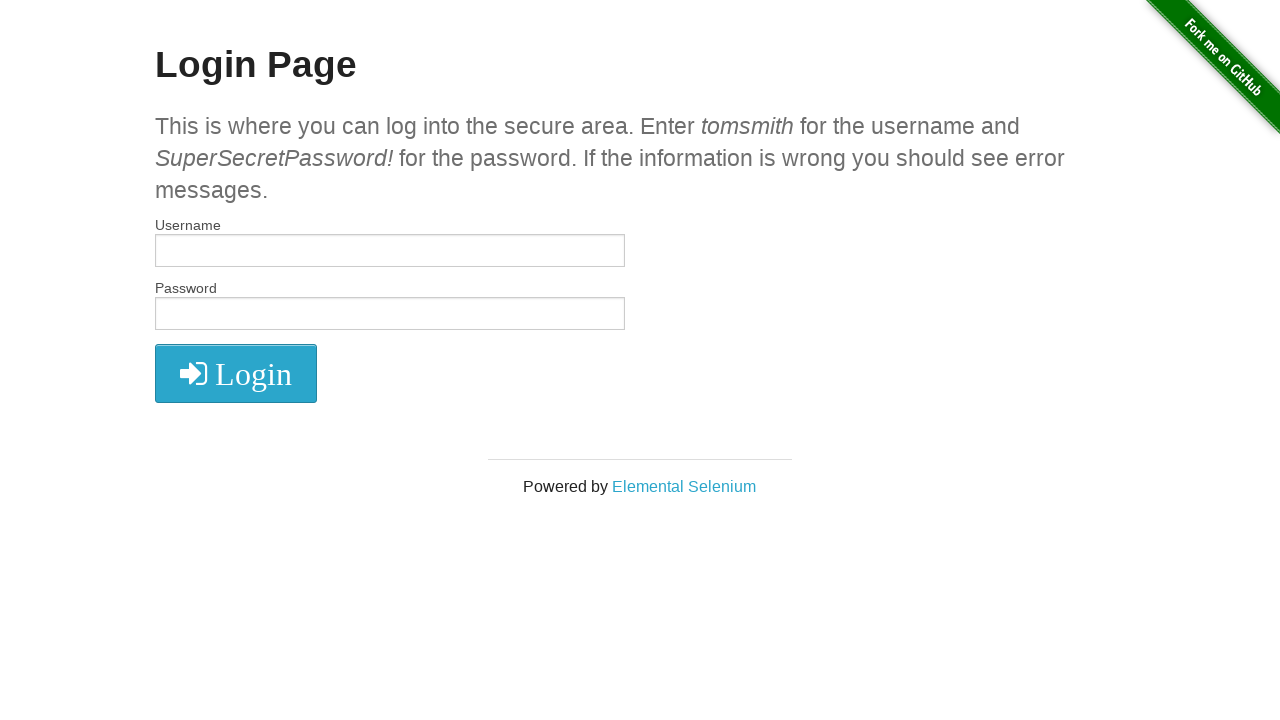

Verified h2 heading text is 'Login Page'
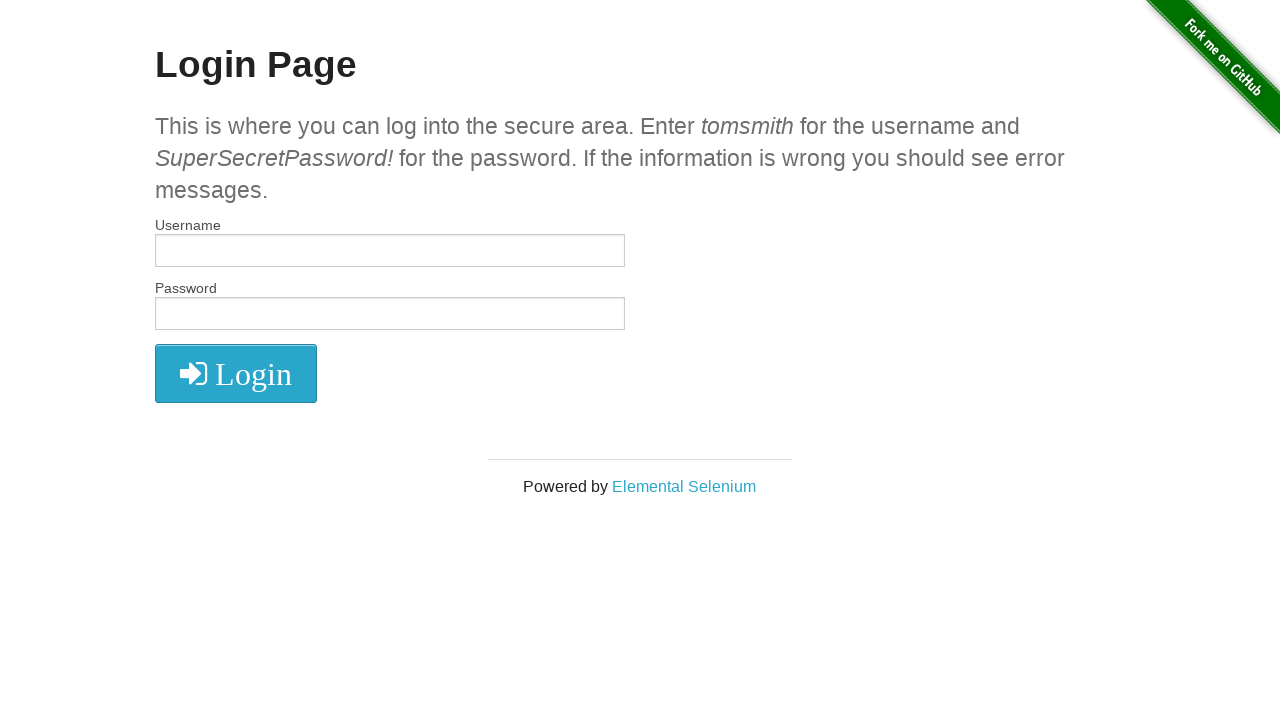

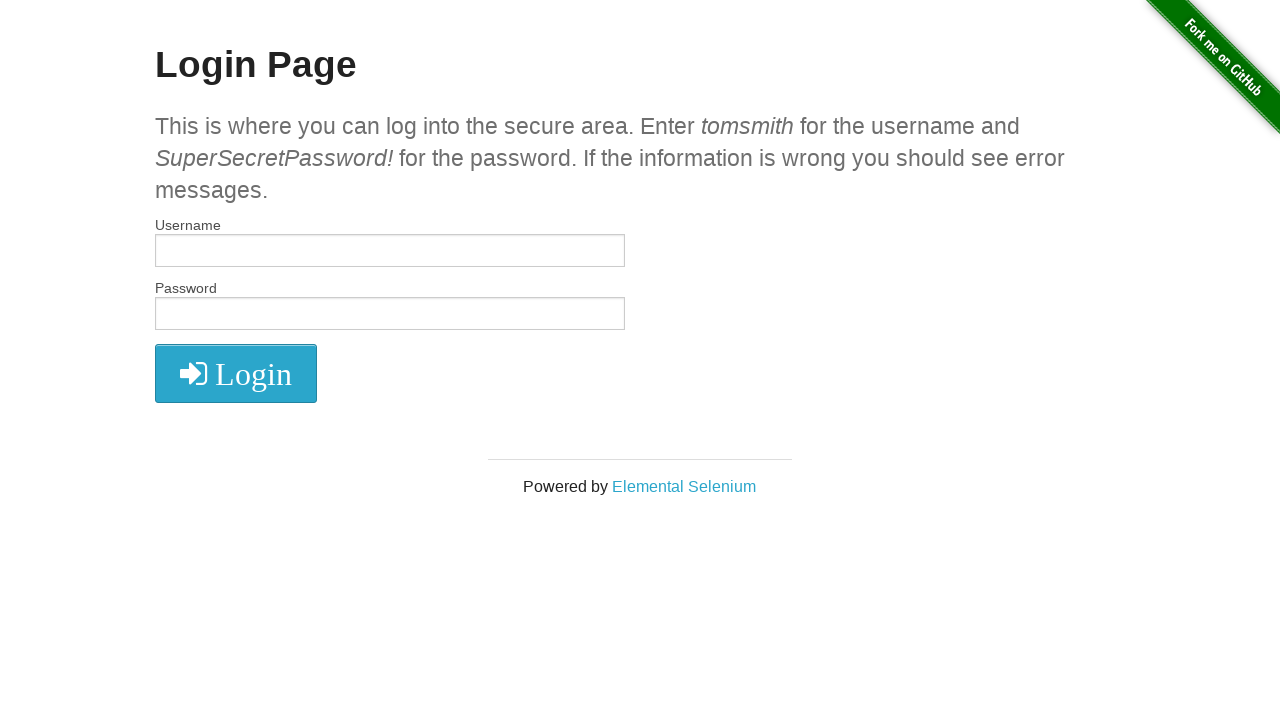